Tests the EaseMyTrip flight booking interface by verifying element visibility and clicking on the multi-city option to check if related elements are displayed.

Starting URL: https://www.easemytrip.com

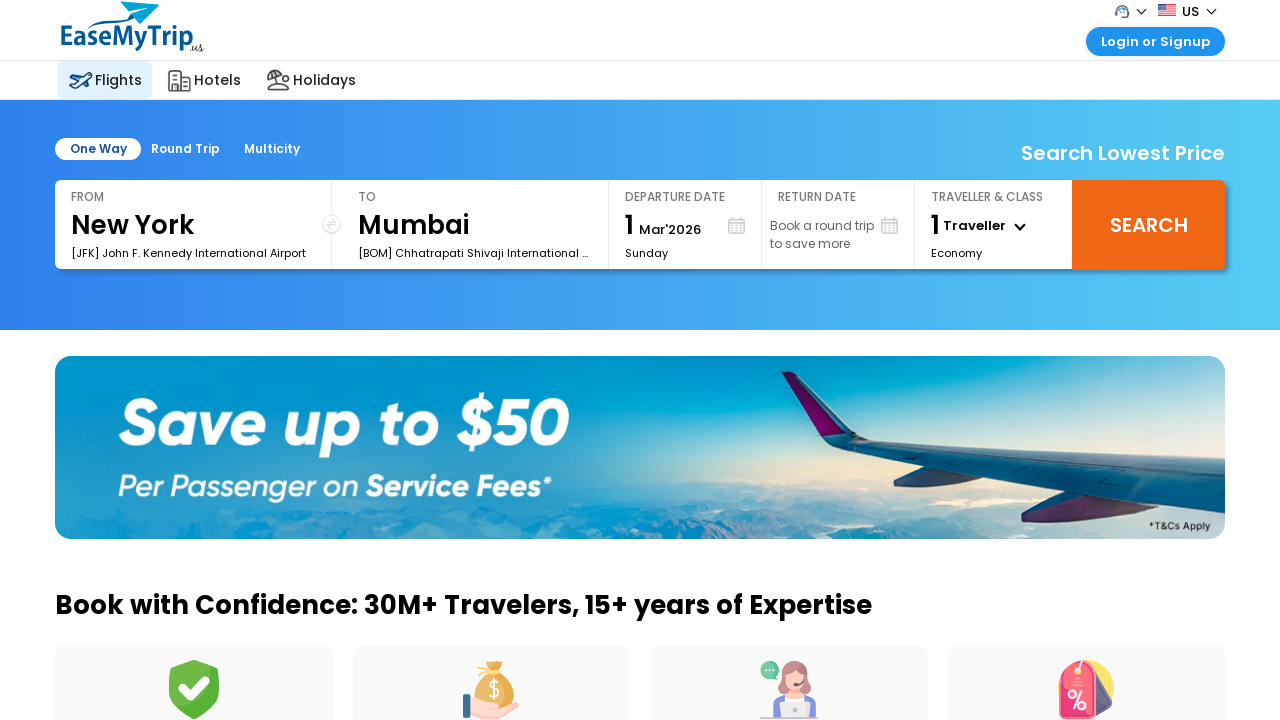

Checked if one-way sector element is displayed
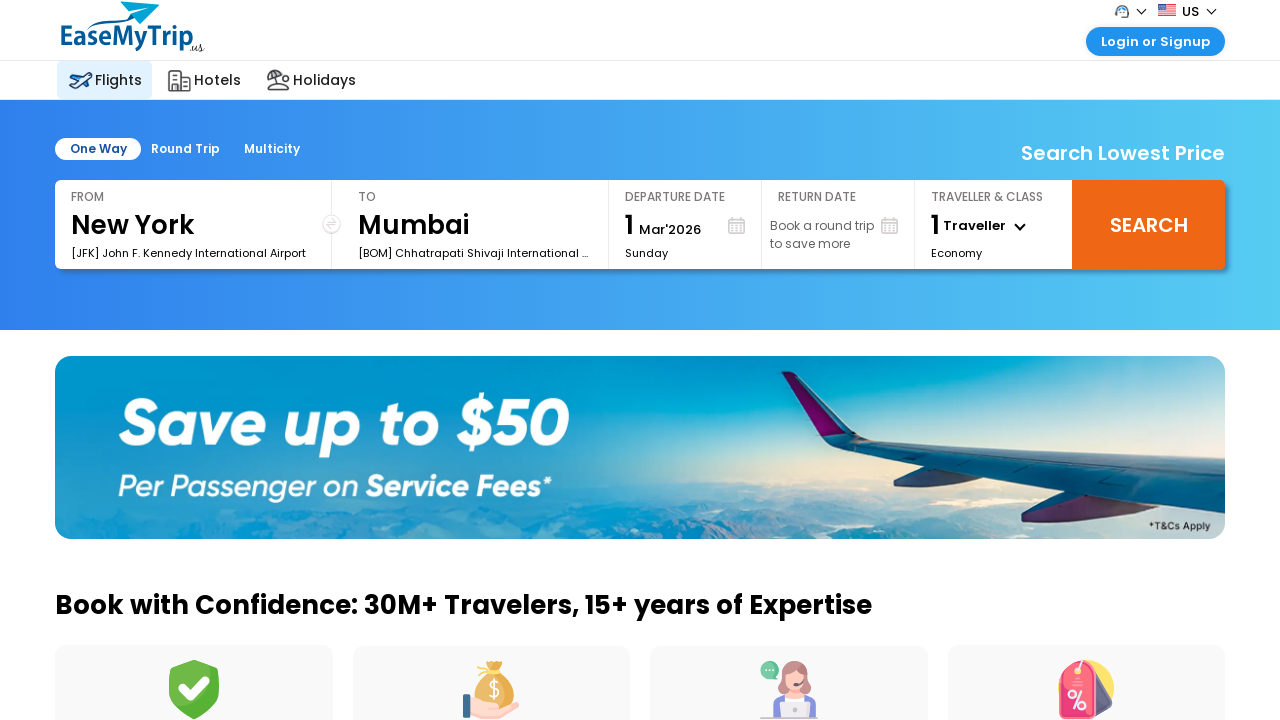

Logged one-way element visibility: False
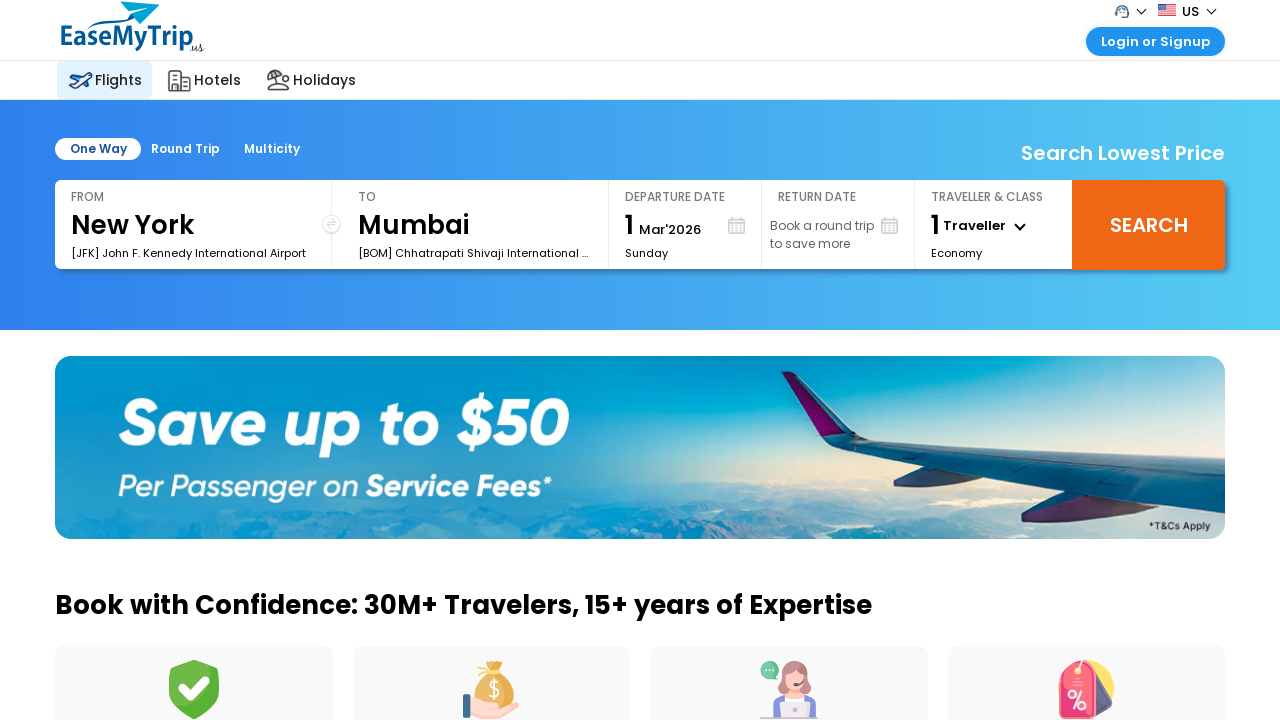

Clicked on multi-city option at (272, 149) on #mcity
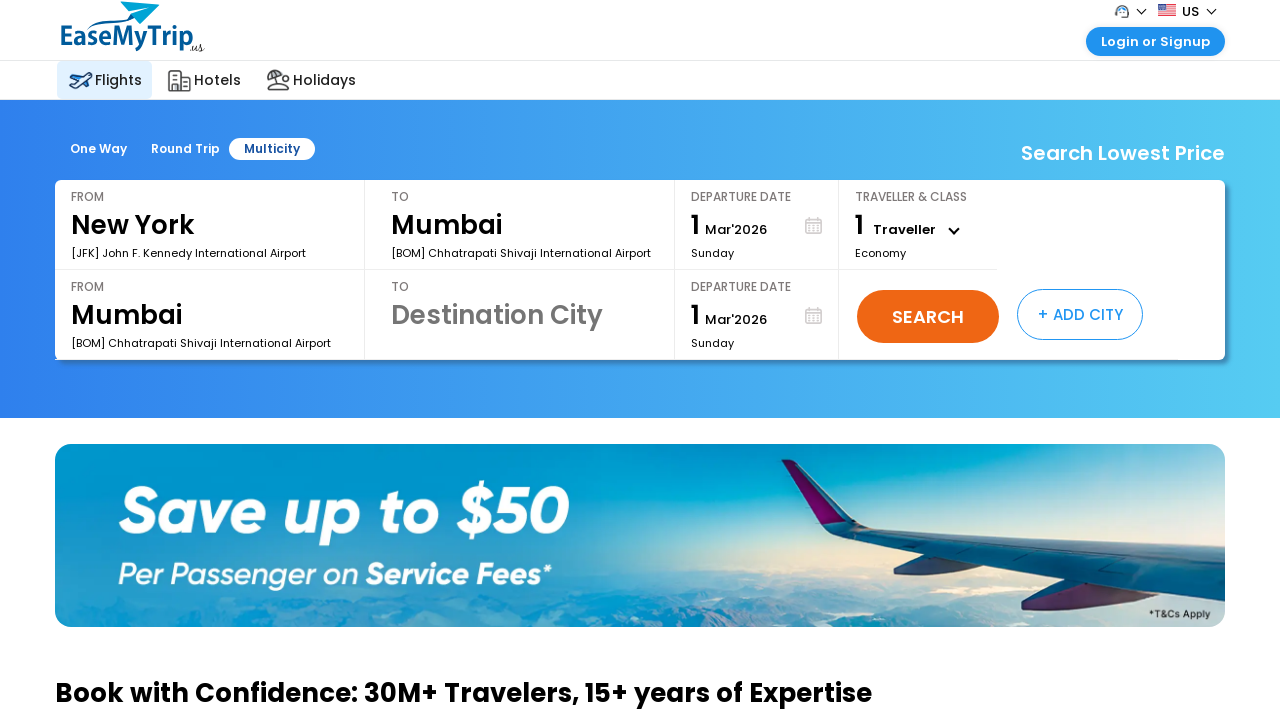

Checked if destination sector element is displayed after clicking multi-city
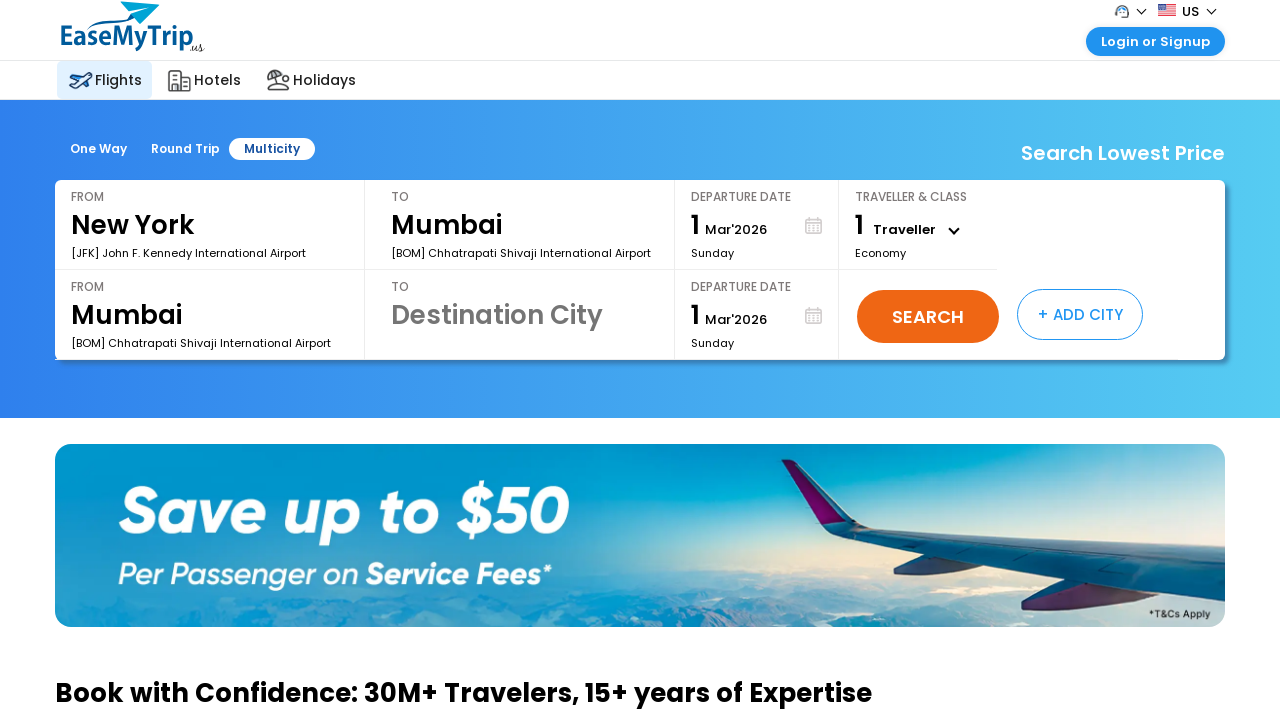

Logged destination sector element visibility: True
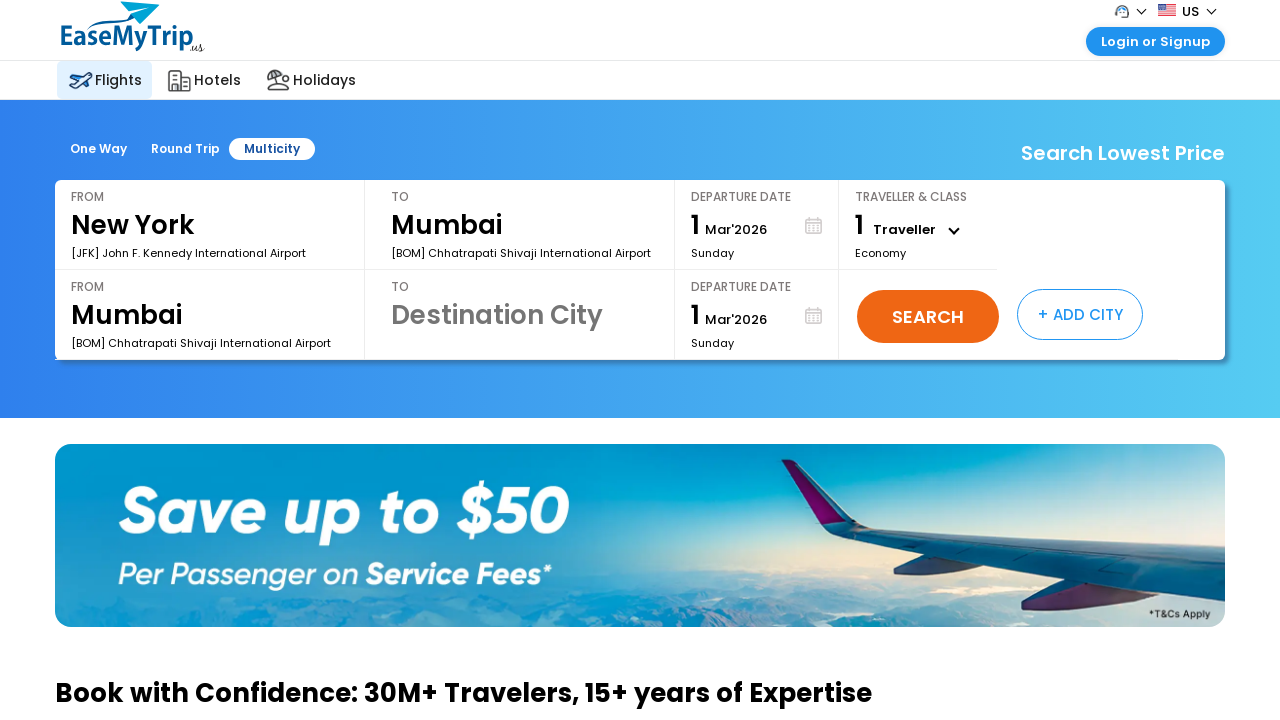

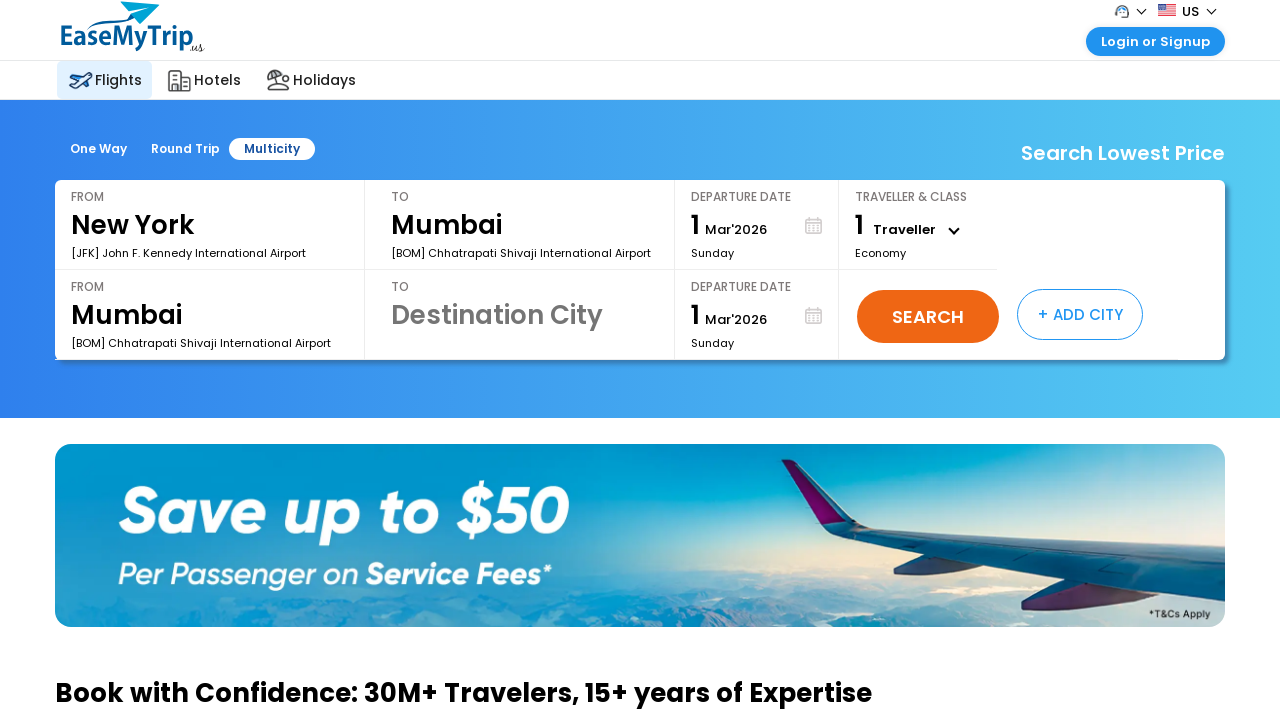